Tests form interaction by selecting a checkbox, using its value to select from dropdown and fill a text field, then verifying the value appears in an alert

Starting URL: https://rahulshettyacademy.com/AutomationPractice/

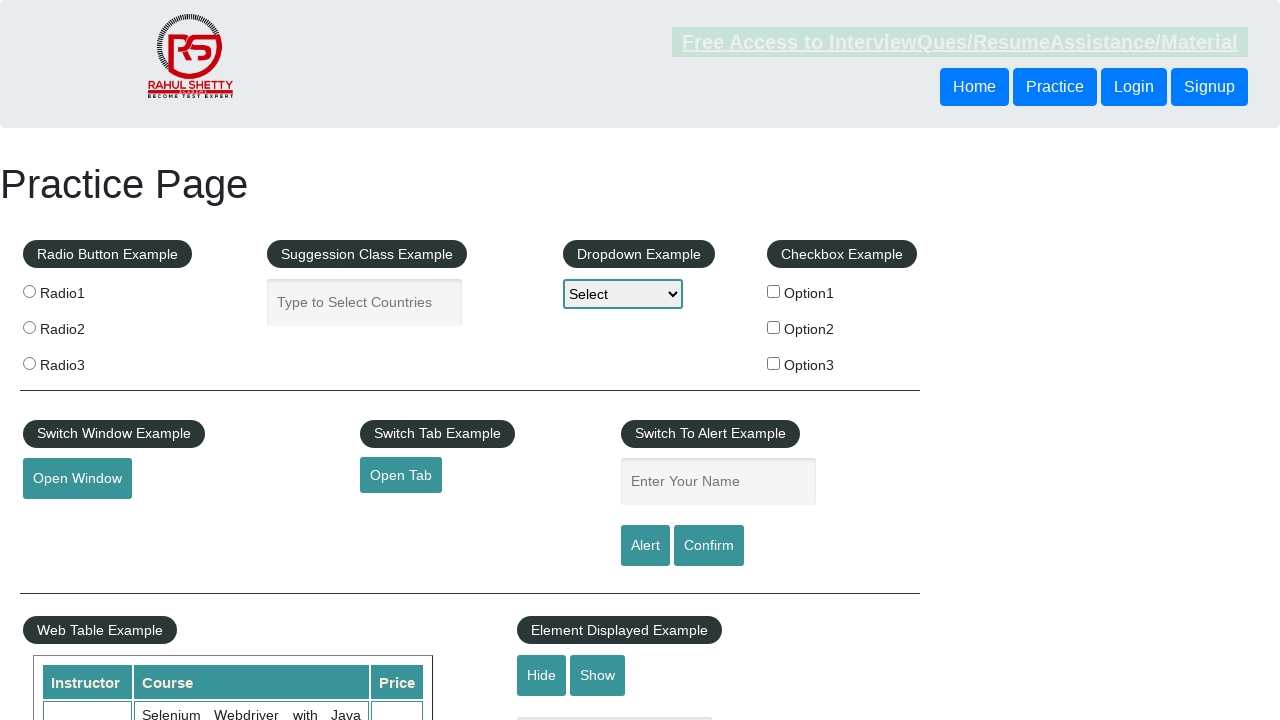

Clicked the first checkbox option at (774, 291) on #checkBoxOption1
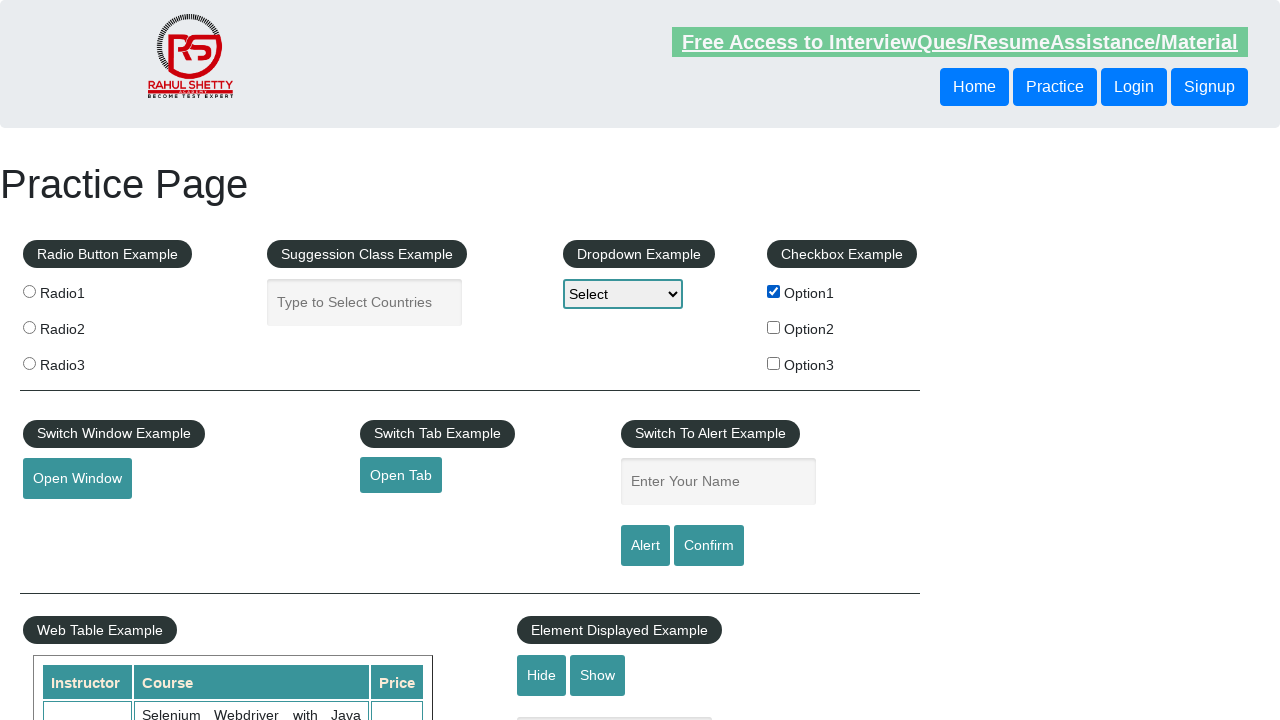

Retrieved checkbox value: option1
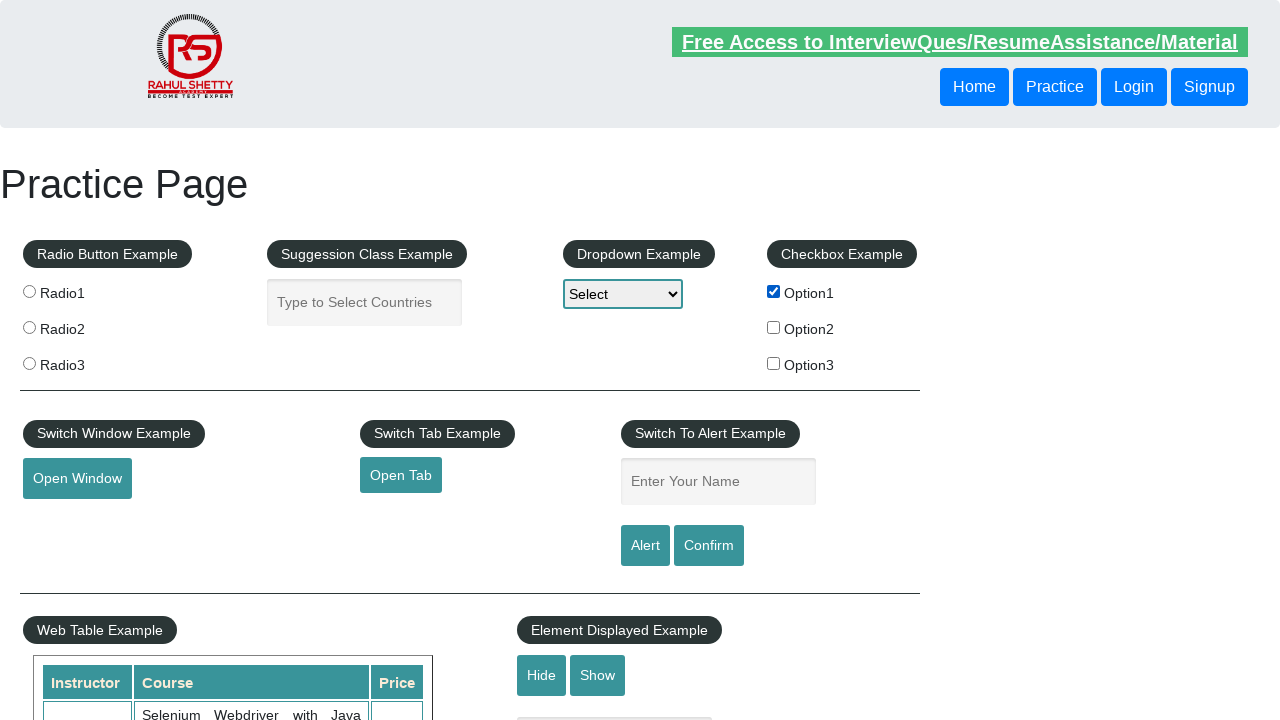

Selected dropdown option with value: option1 on #dropdown-class-example
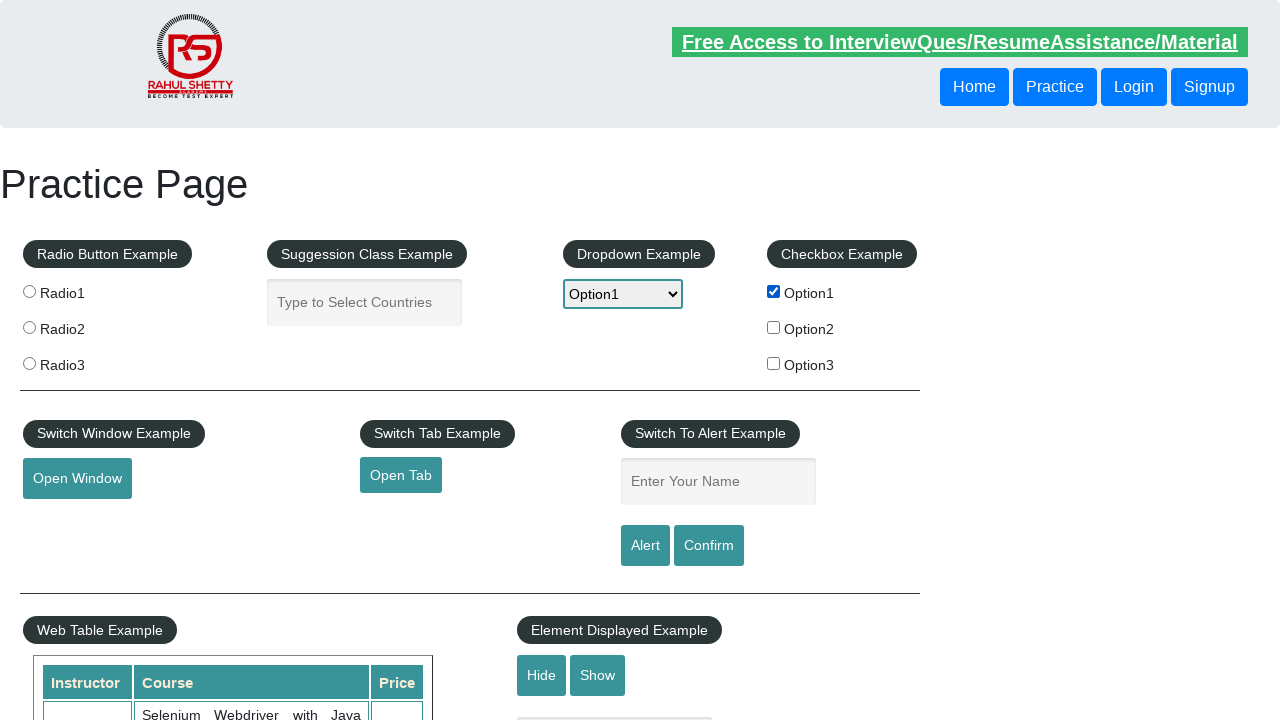

Filled name field with checkbox value: option1 on #name
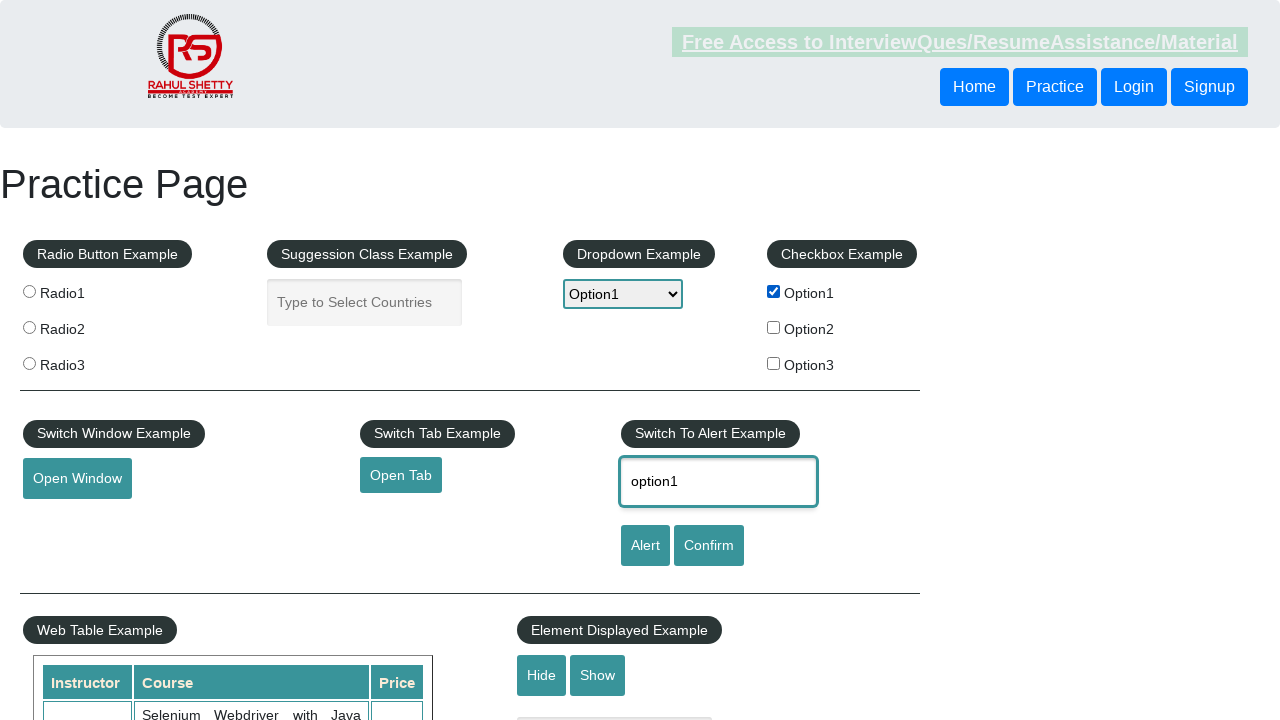

Clicked the alert button at (645, 546) on #alertbtn
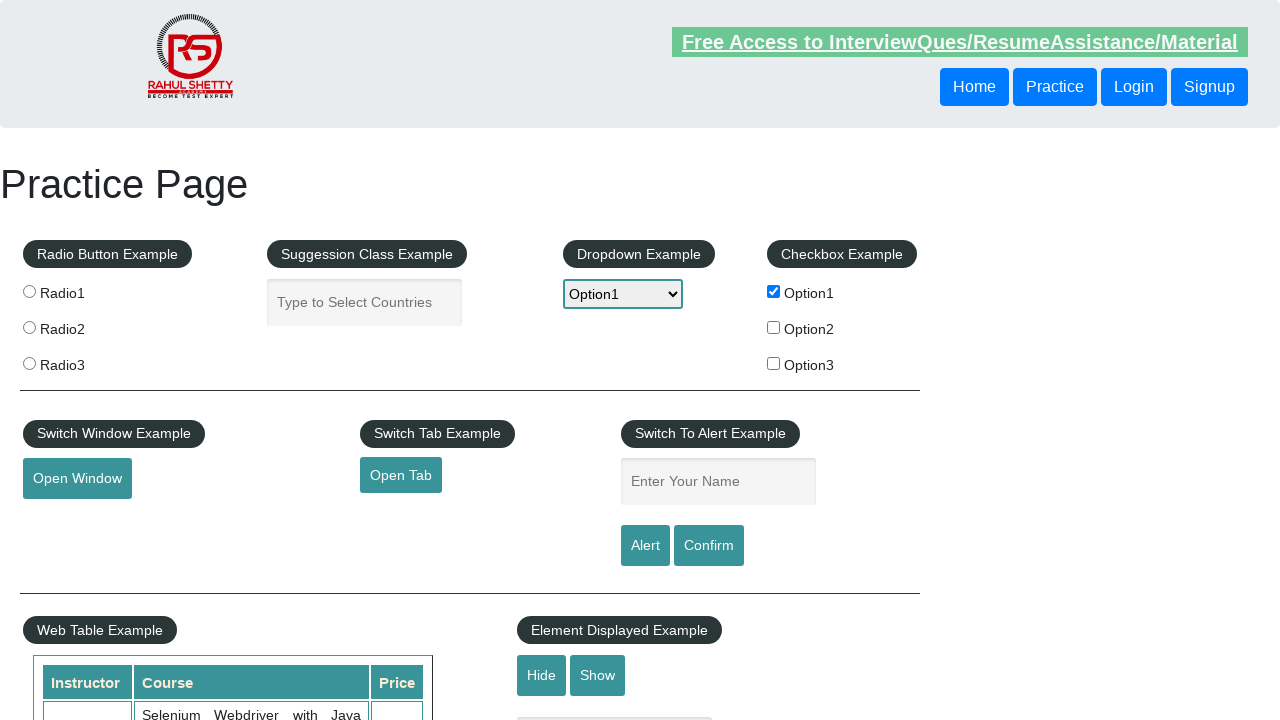

Alert dialog accepted and dismissed
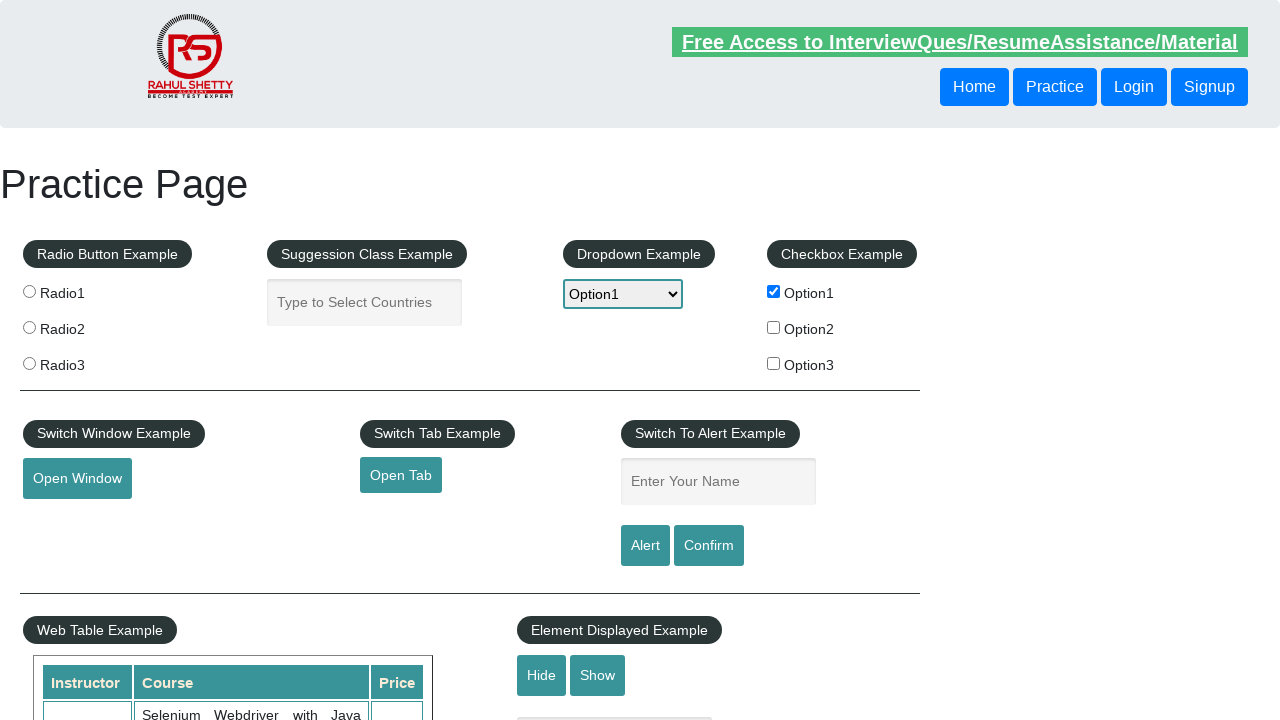

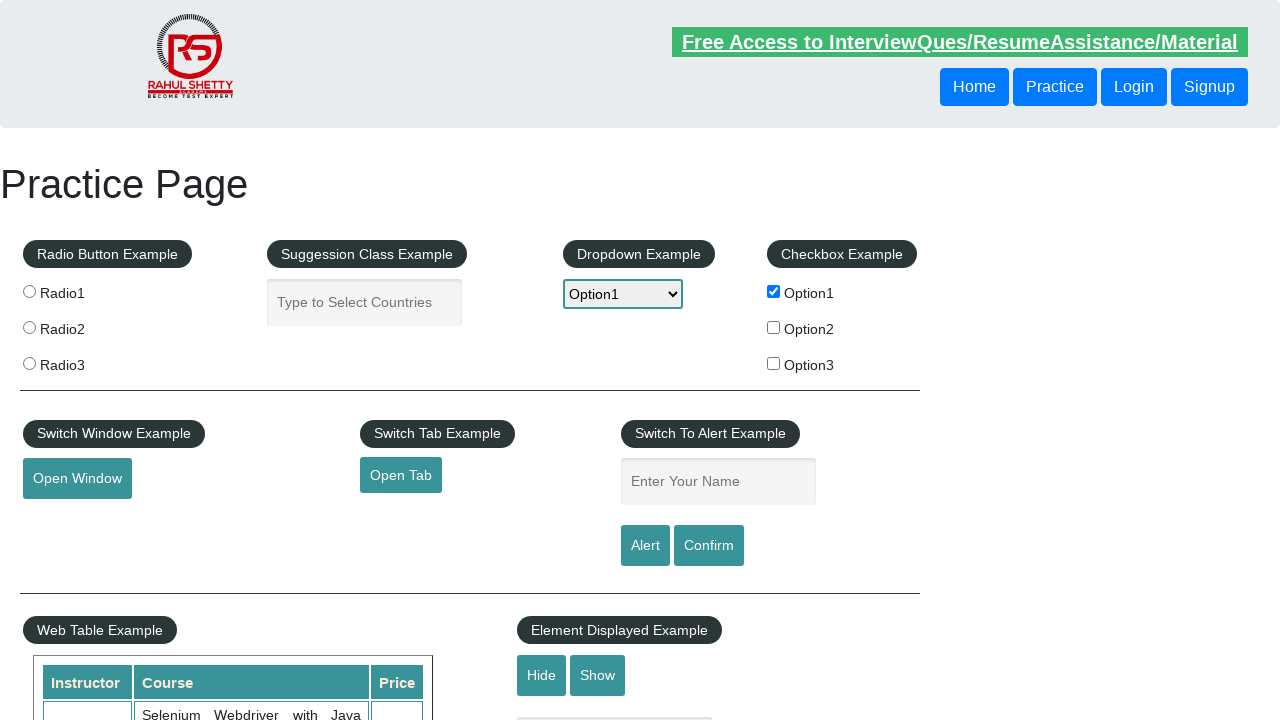